Tests iframe handling by counting frames, switching between iframe and main content, and verifying element visibility

Starting URL: https://rahulshettyacademy.com/AutomationPractice/

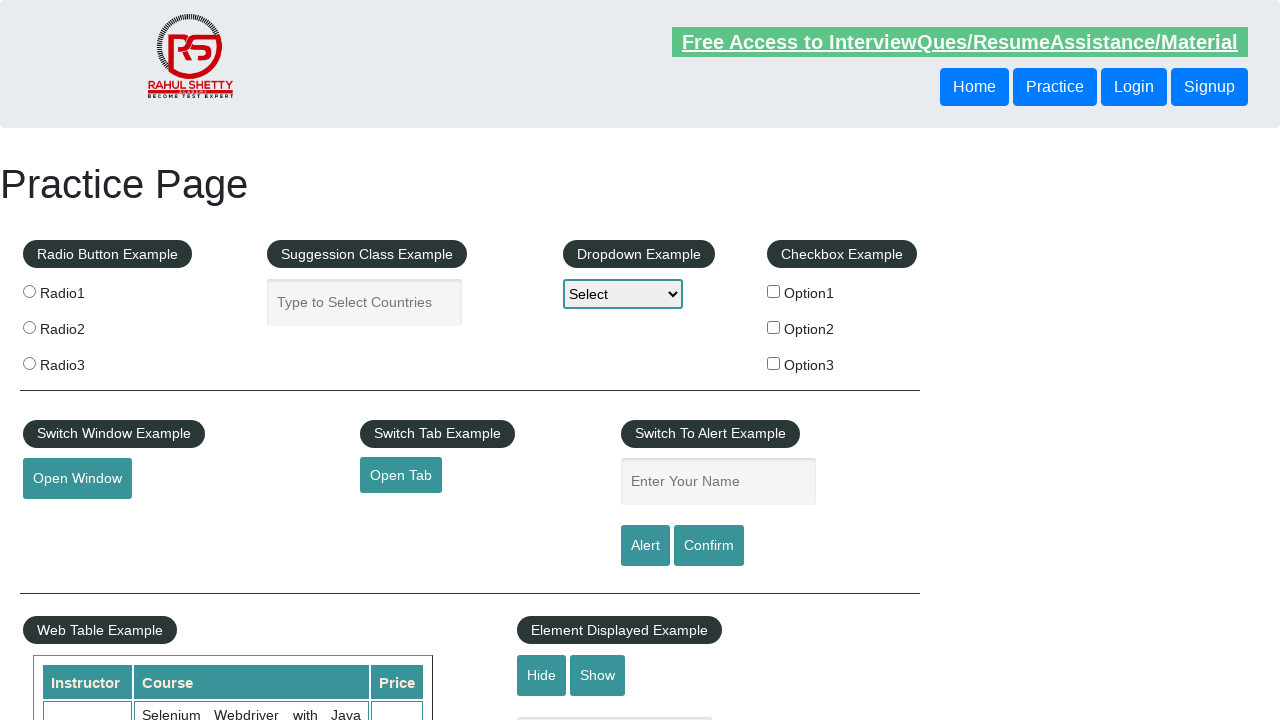

Queried all iframe elements on page, found 2 iframes
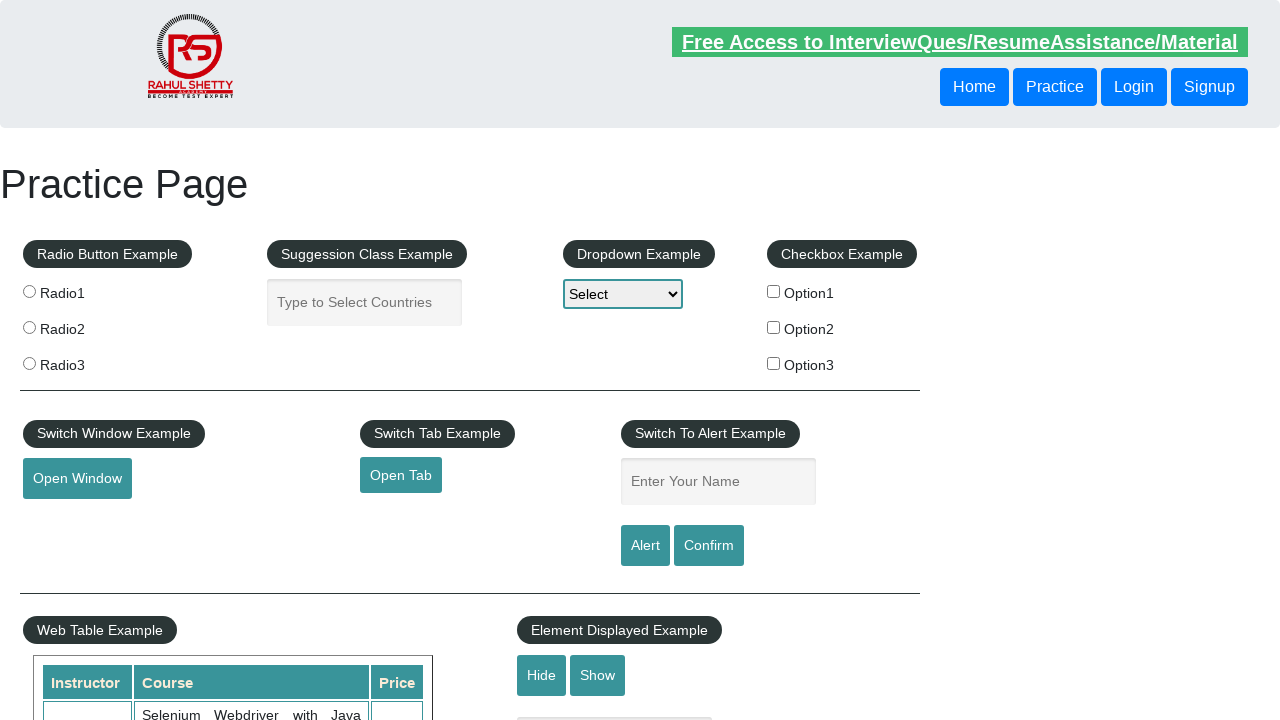

Evaluated JavaScript to count frames, result: 2
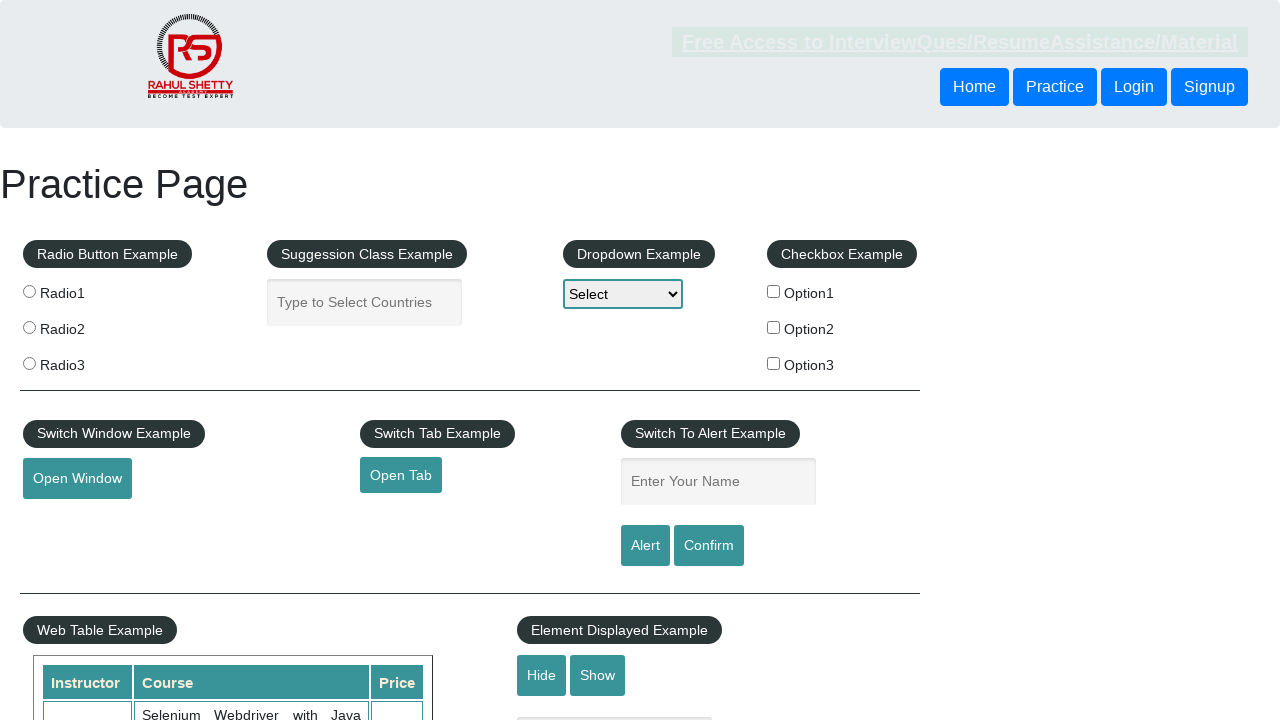

Scrolled down the page by 200px horizontally and 350px vertically
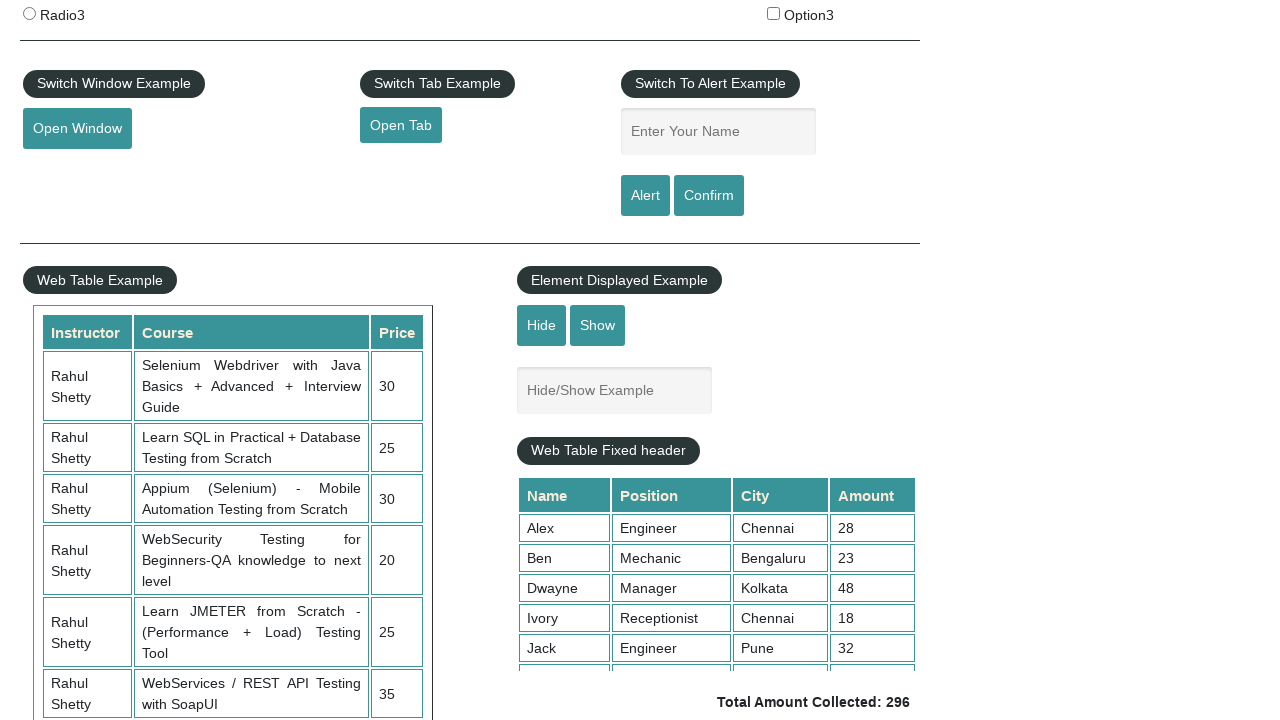

Switched to iframe with name 'iframe-name'
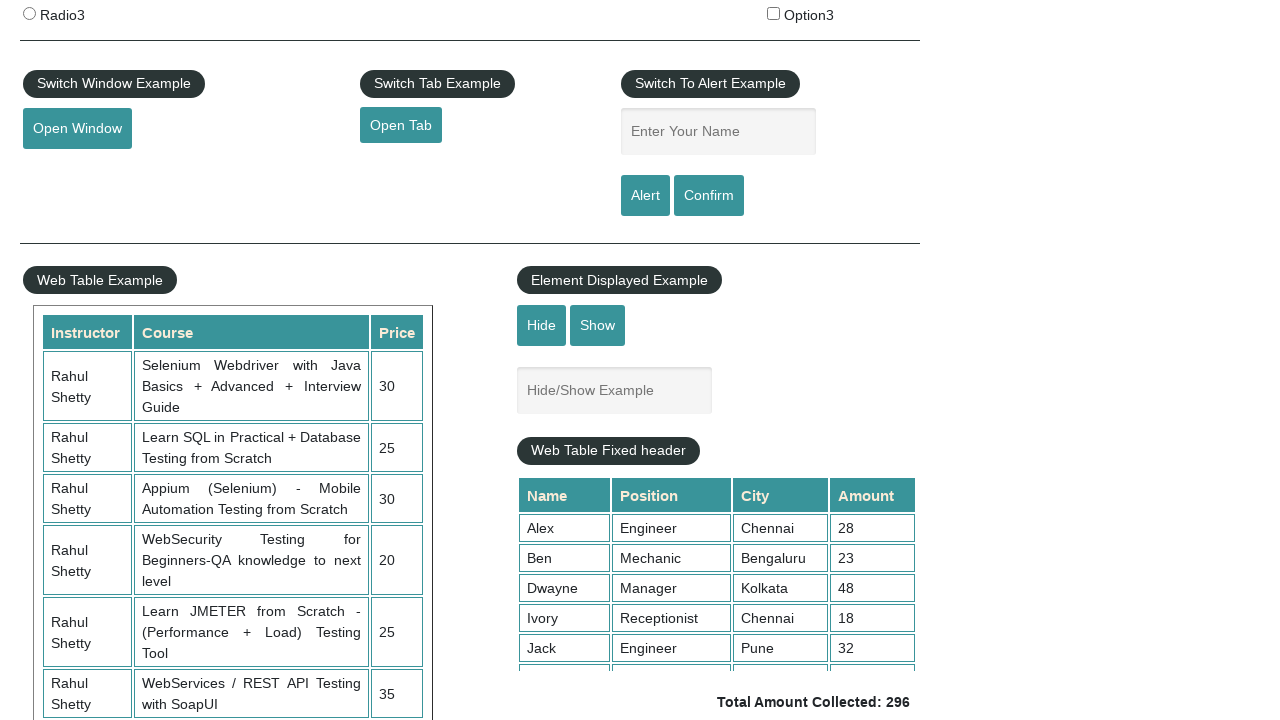

Queried for Register link within iframe
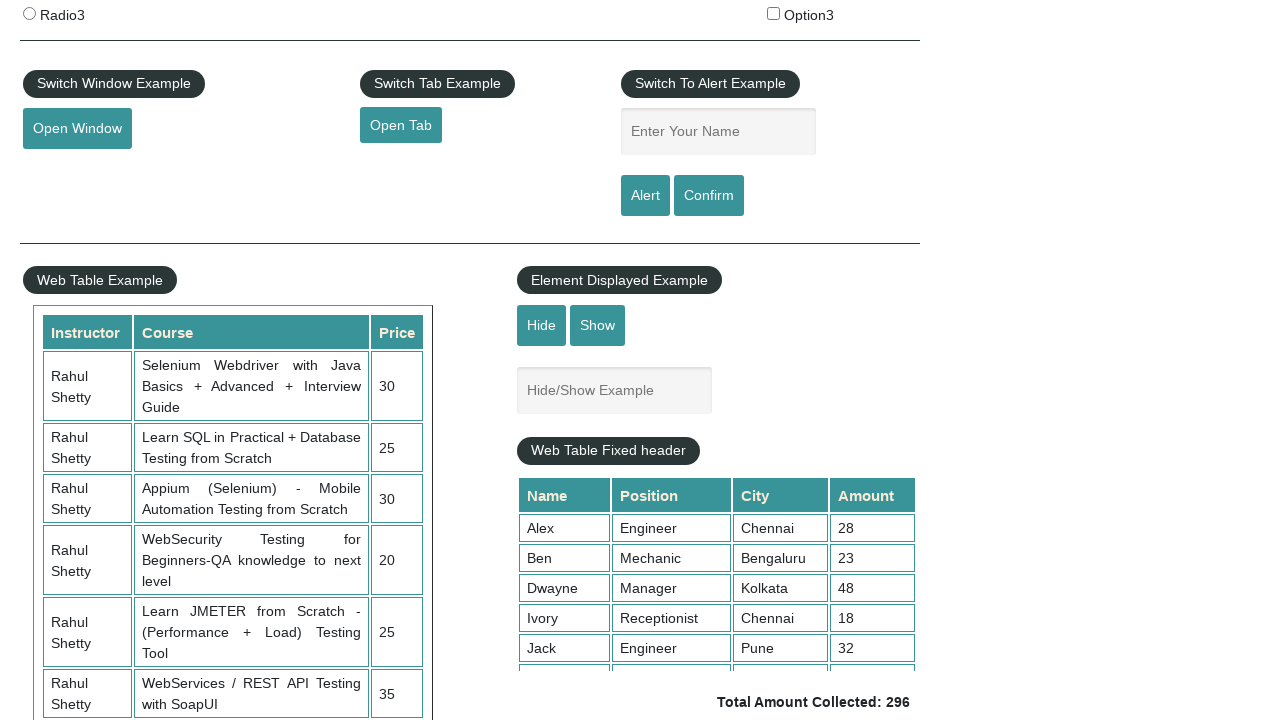

Checked Register link visibility in iframe: True
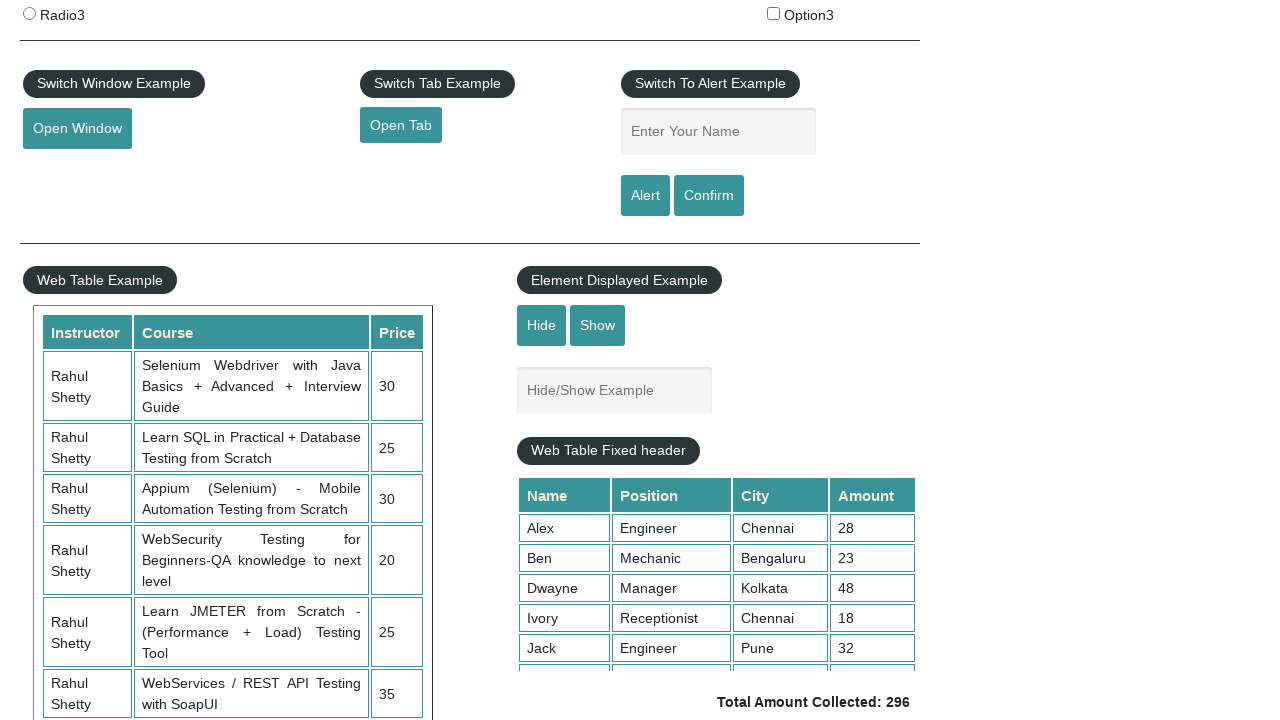

Queried for mousehover button on main page content
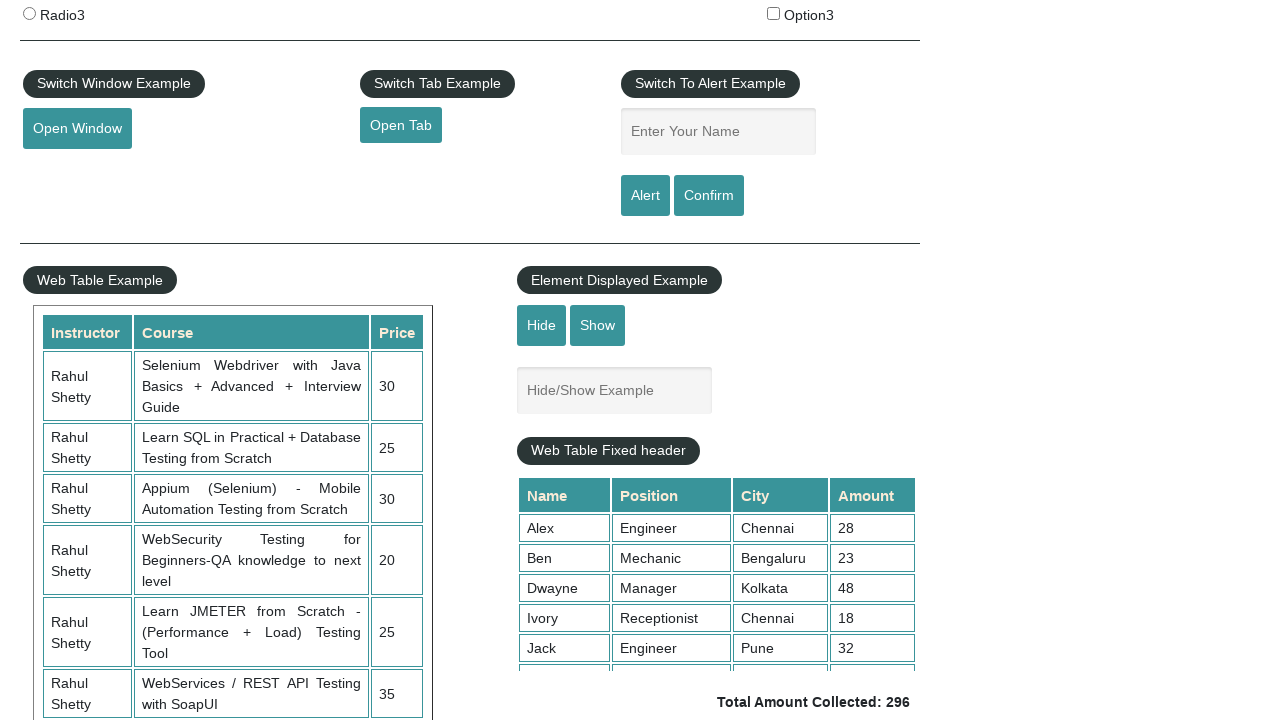

Verified focus shifted to main content page - mousehover button is visible
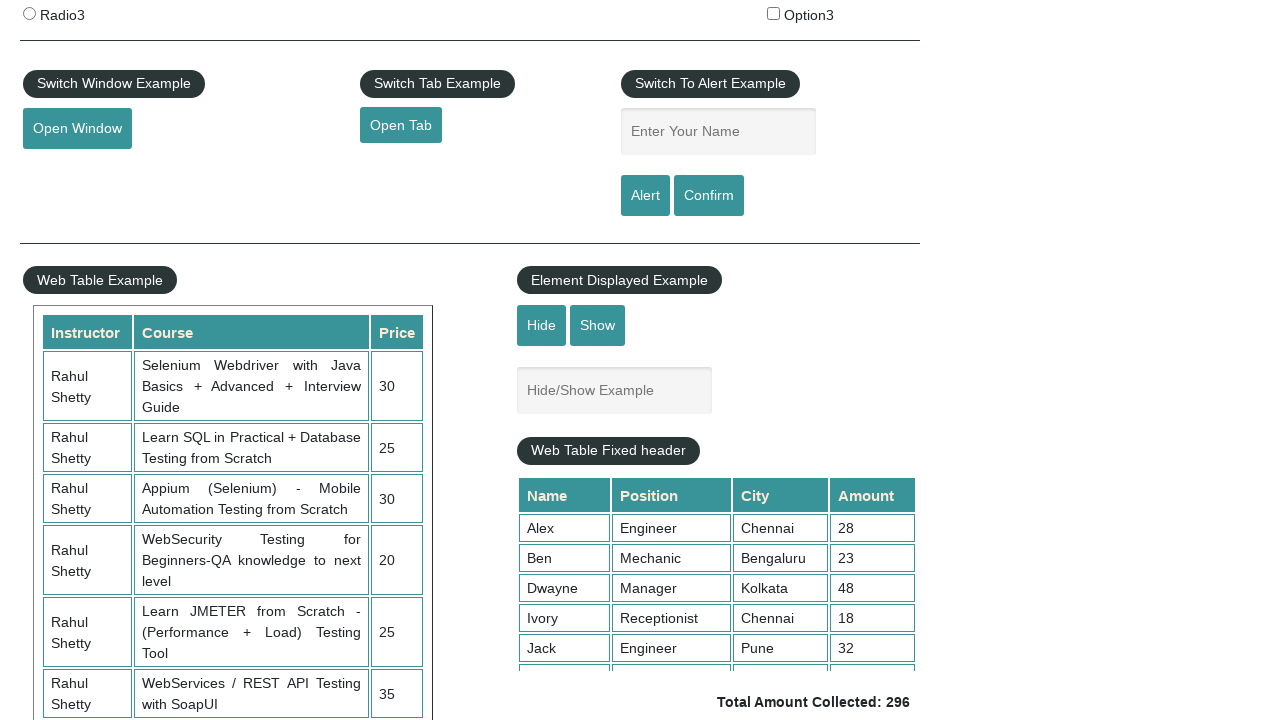

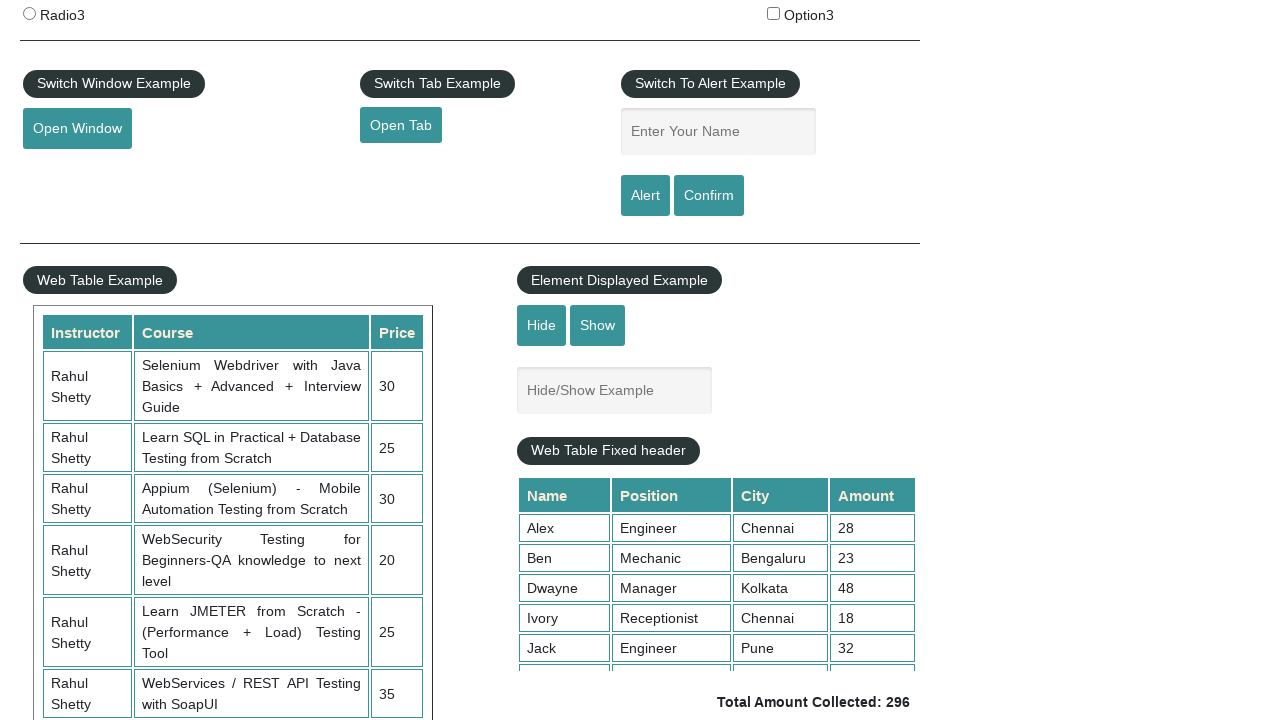